Tests jQuery UI selectable functionality by selecting multiple items from Item 2 to Item 6 using click and drag

Starting URL: https://jqueryui.com/selectable

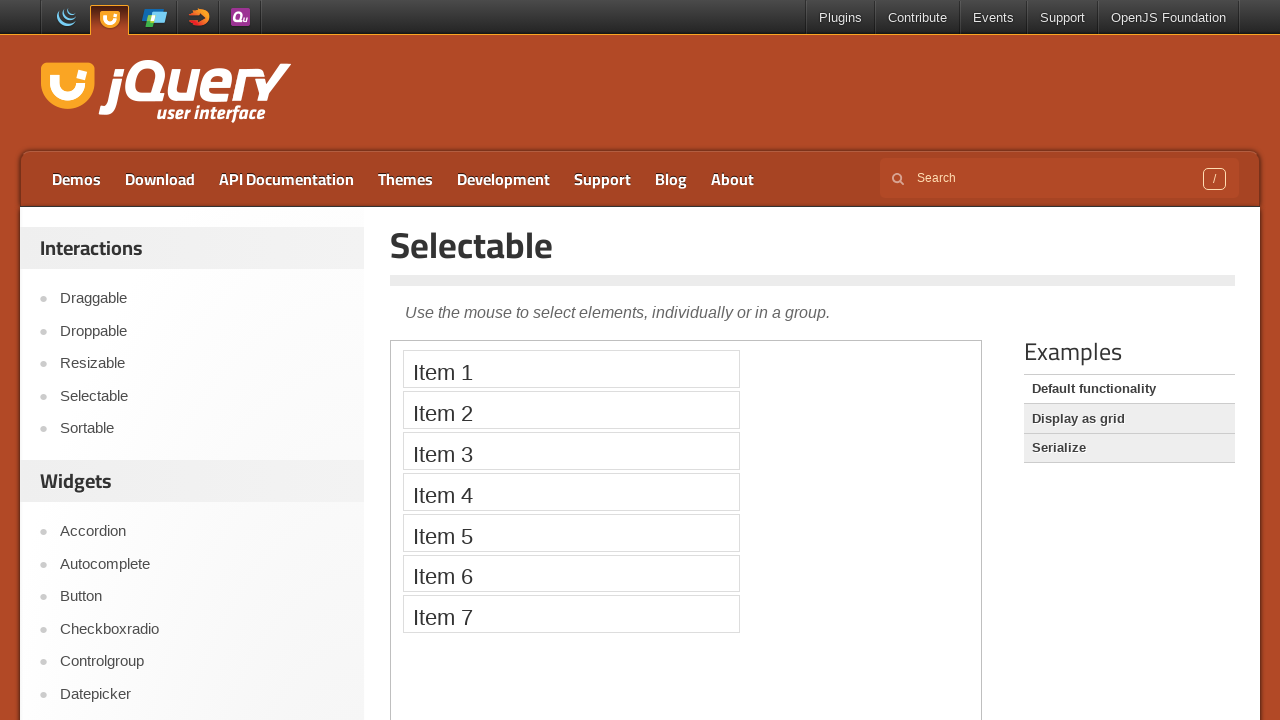

Located demo iframe
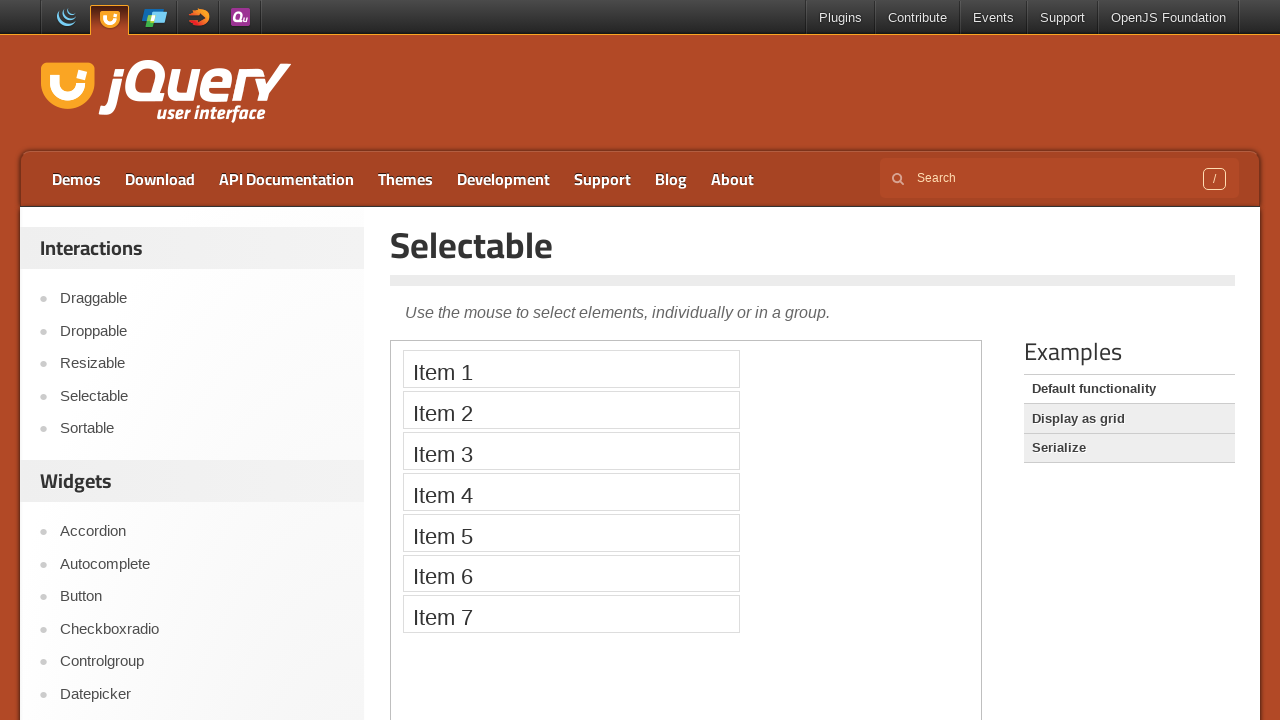

Located Item 2 element
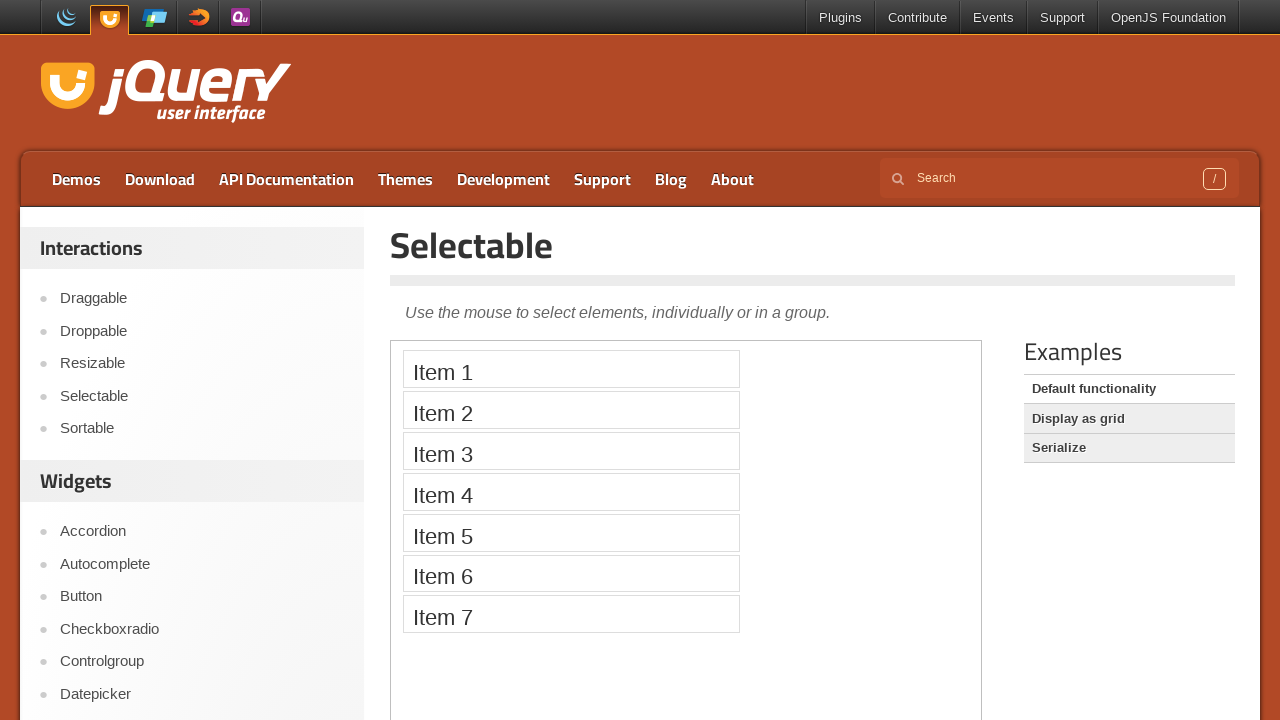

Located Item 6 element
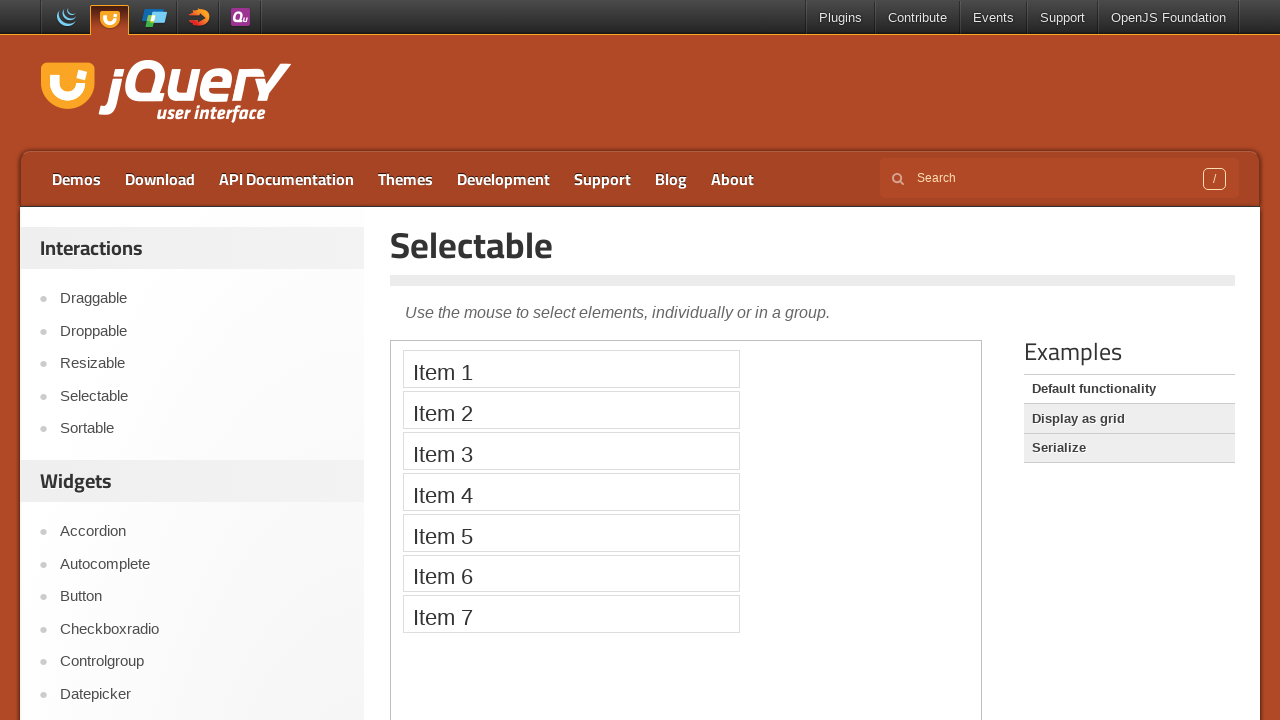

Retrieved Item 2 bounding box
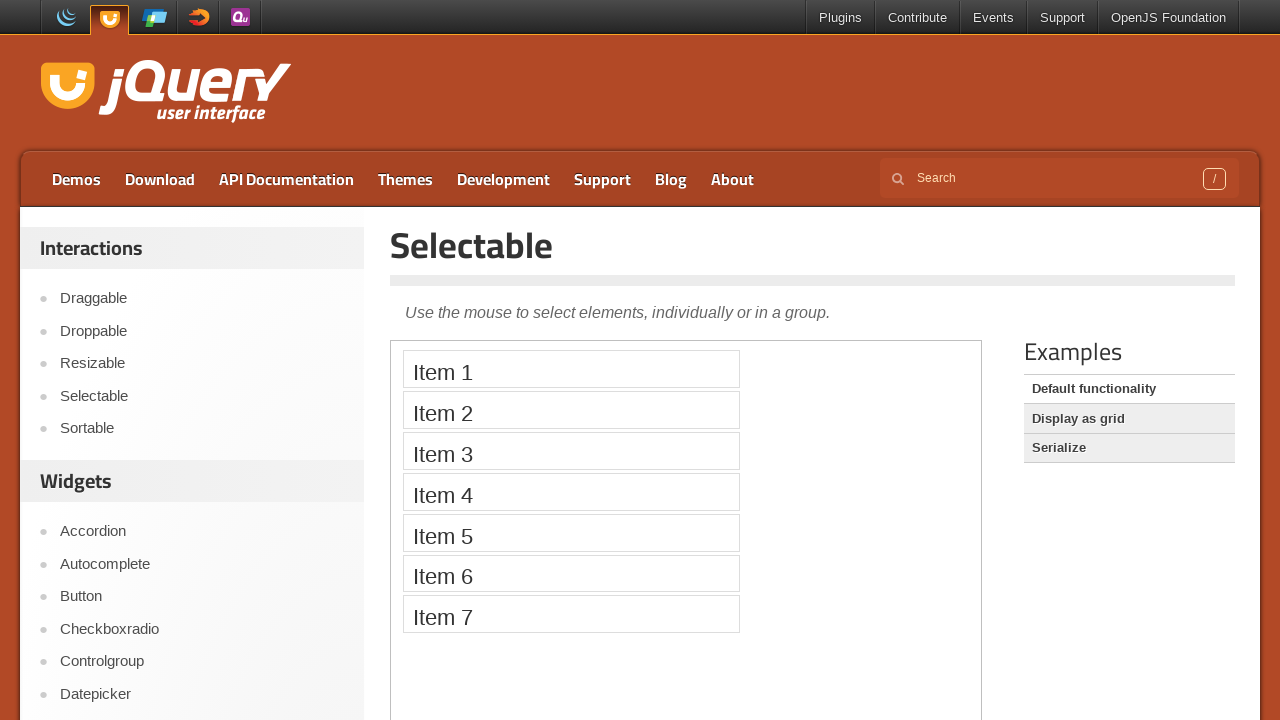

Retrieved Item 6 bounding box
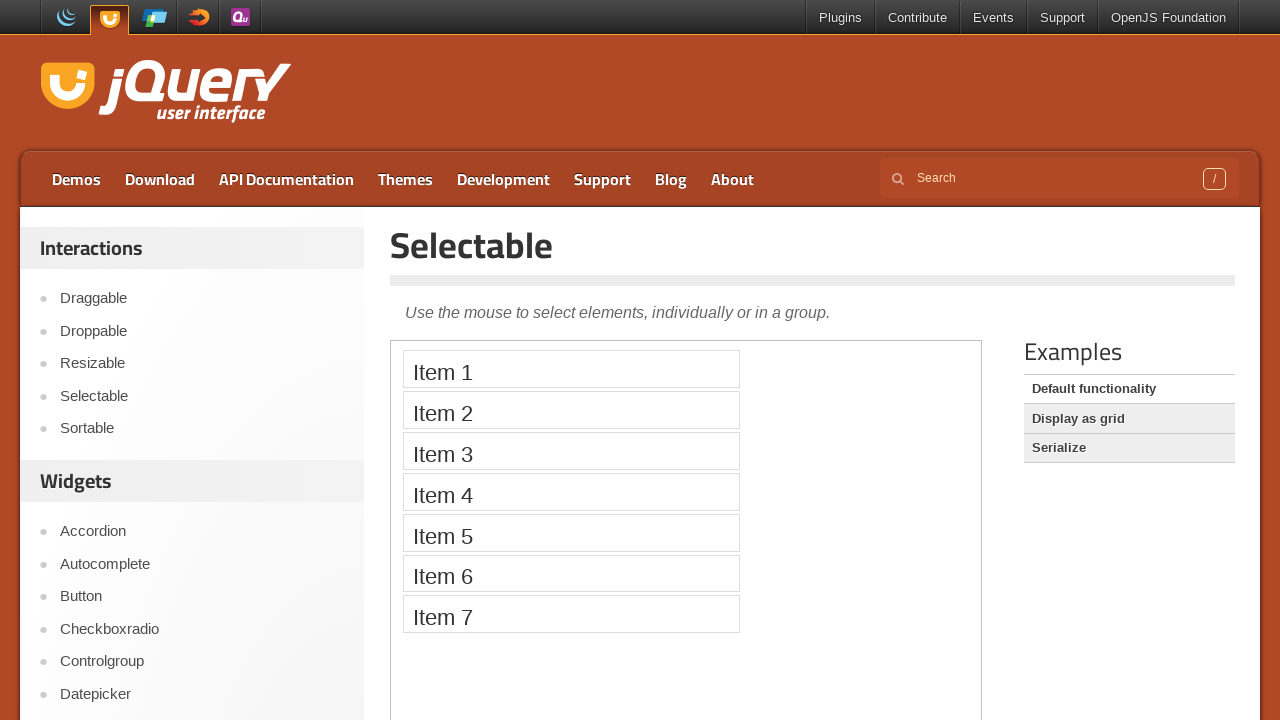

Moved mouse to center of Item 2 at (571, 410)
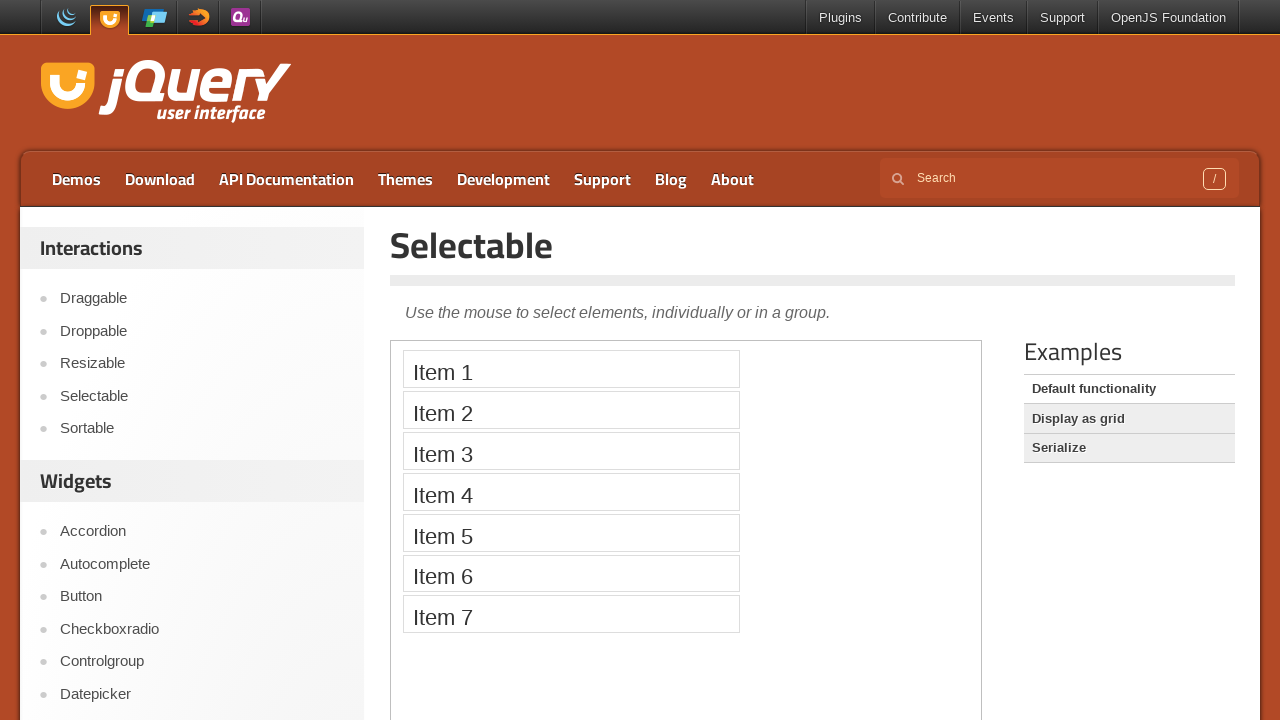

Pressed mouse button down on Item 2 at (571, 410)
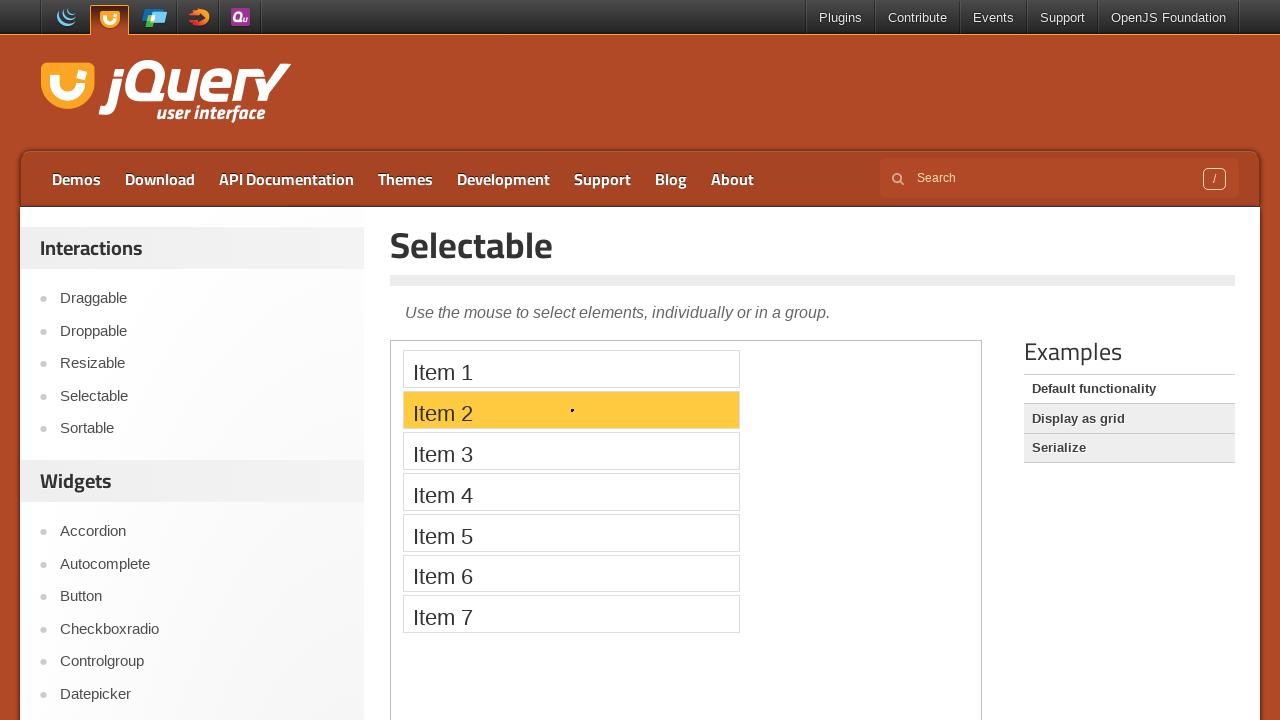

Dragged mouse to center of Item 6 at (571, 573)
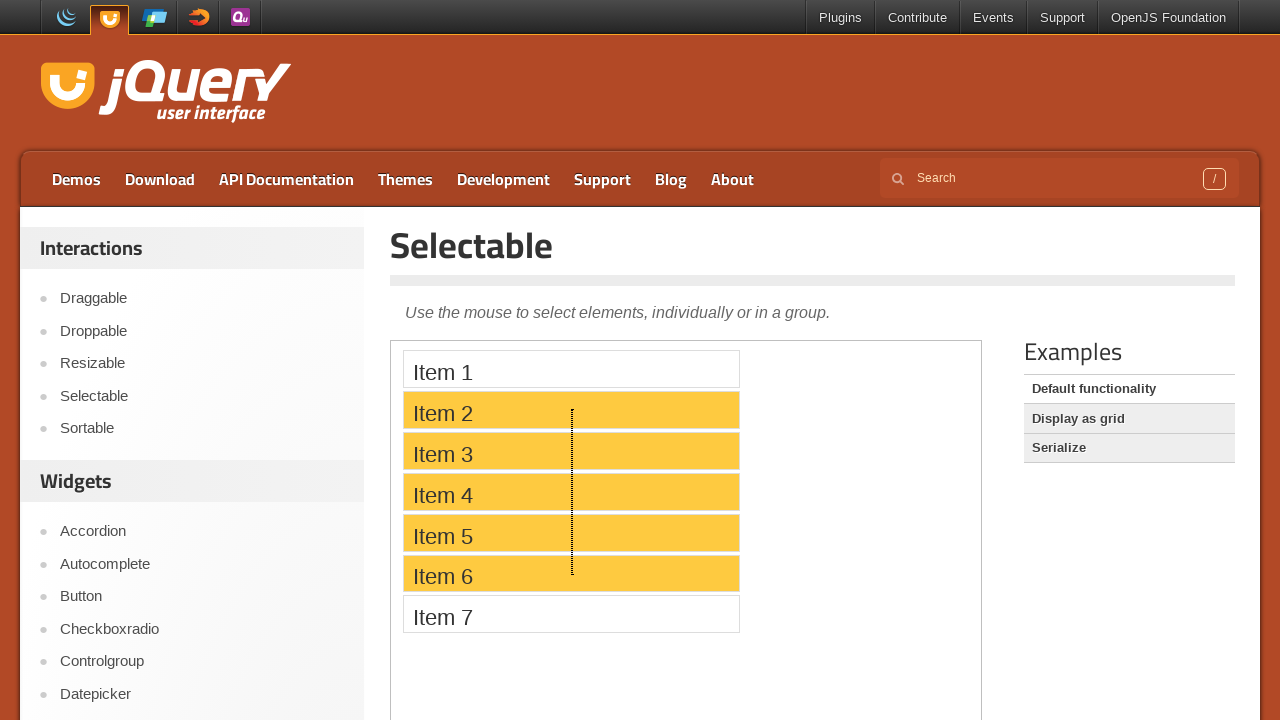

Released mouse button, completing selection from Item 2 to Item 6 at (571, 573)
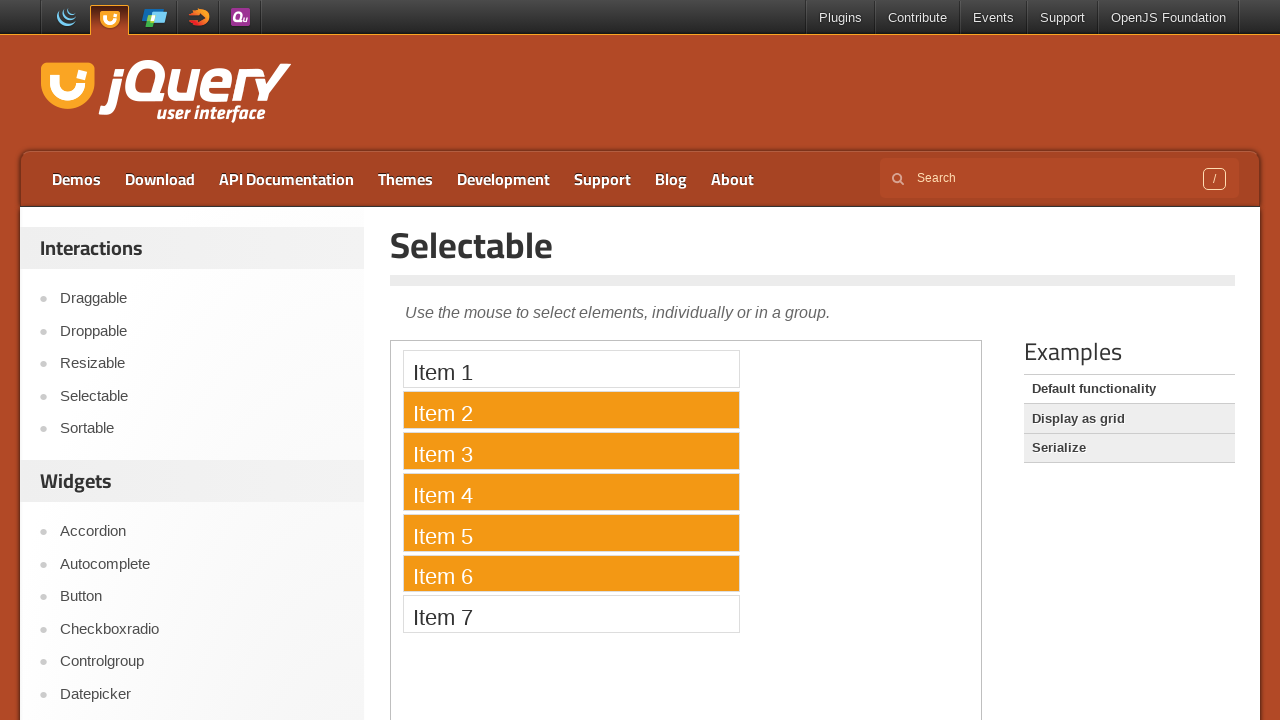

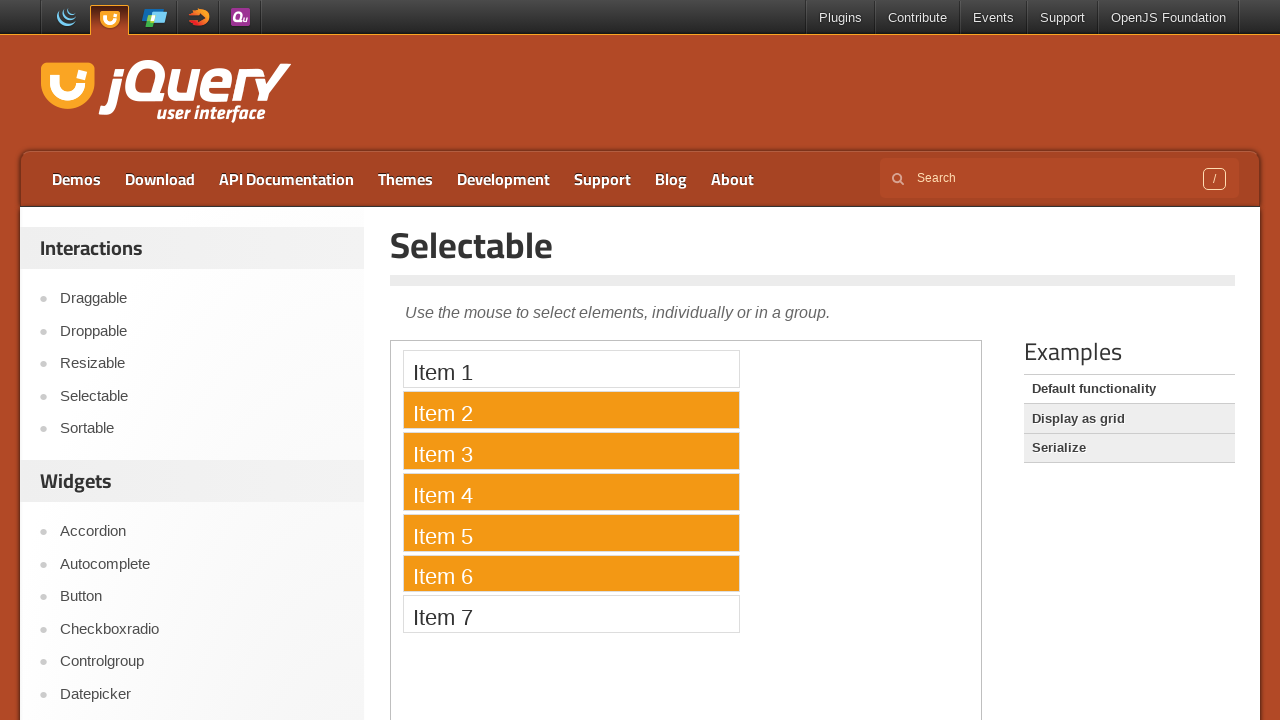